Tests TodoMVC React application by adding two TODO items with dates, marking one as completed, and deleting the other item to verify the todo list functionality.

Starting URL: https://todomvc.com/examples/react/dist/

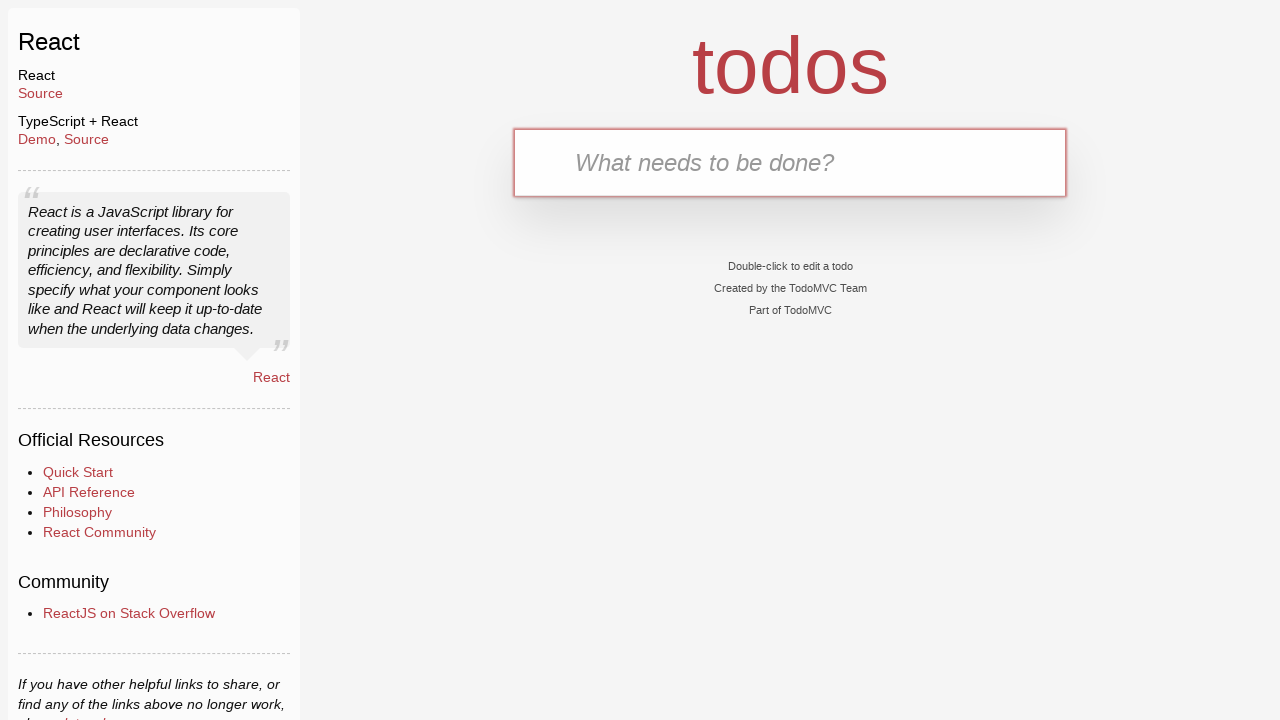

Filled new TODO input field with 'TODO 1 - 2026-03-01' on .new-todo
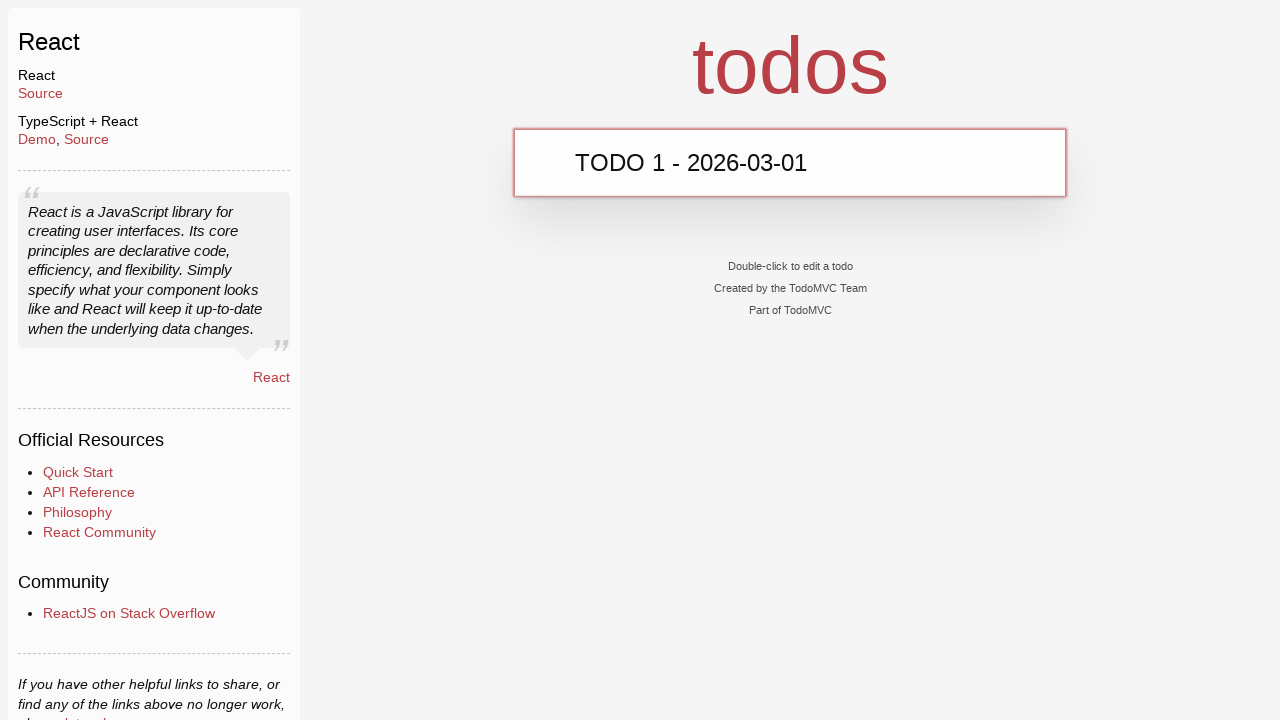

Pressed Enter to add first TODO item on .new-todo
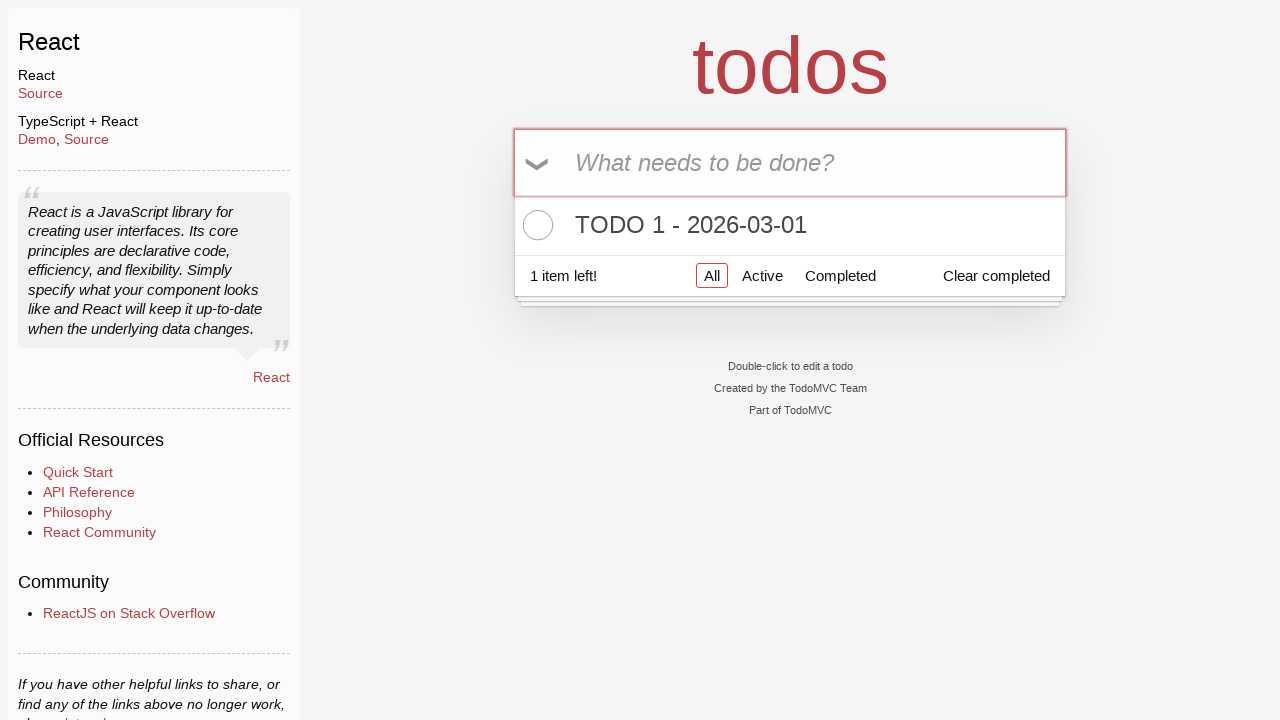

Verified first TODO item 'TODO 1 - 2026-03-01' appeared in the list
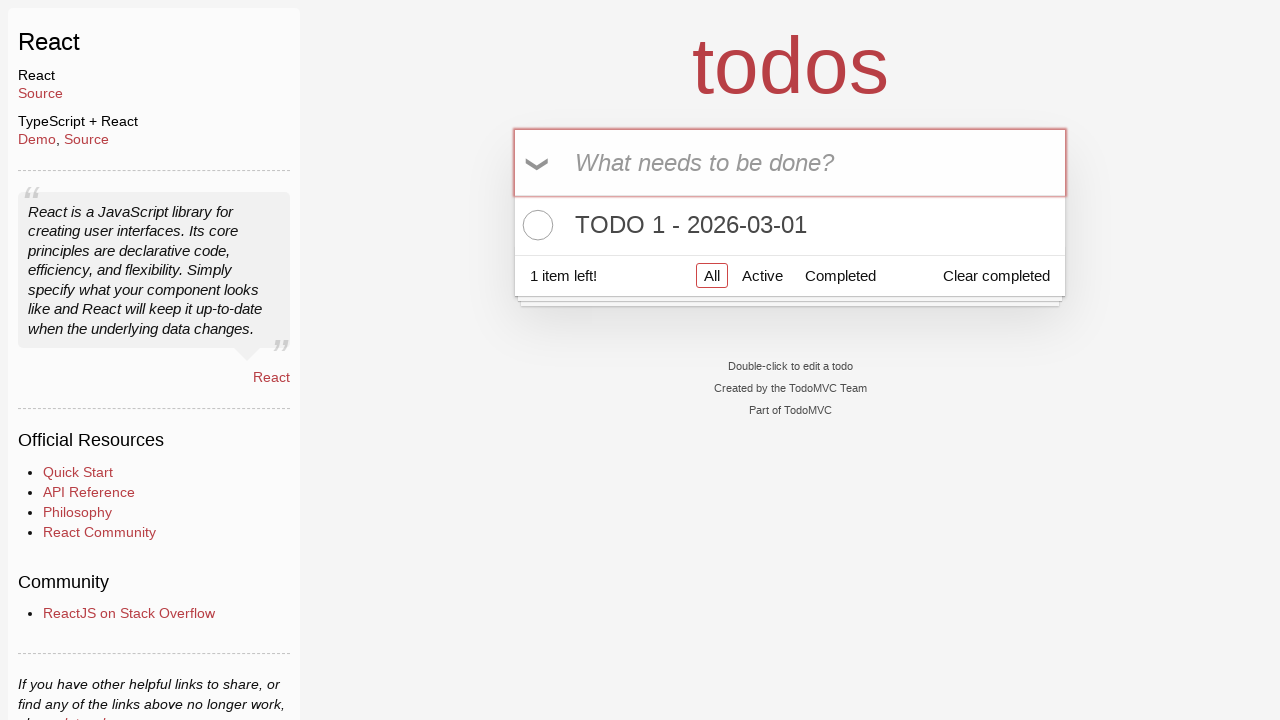

Filled new TODO input field with 'TODO 2 - 2026-03-02' on .new-todo
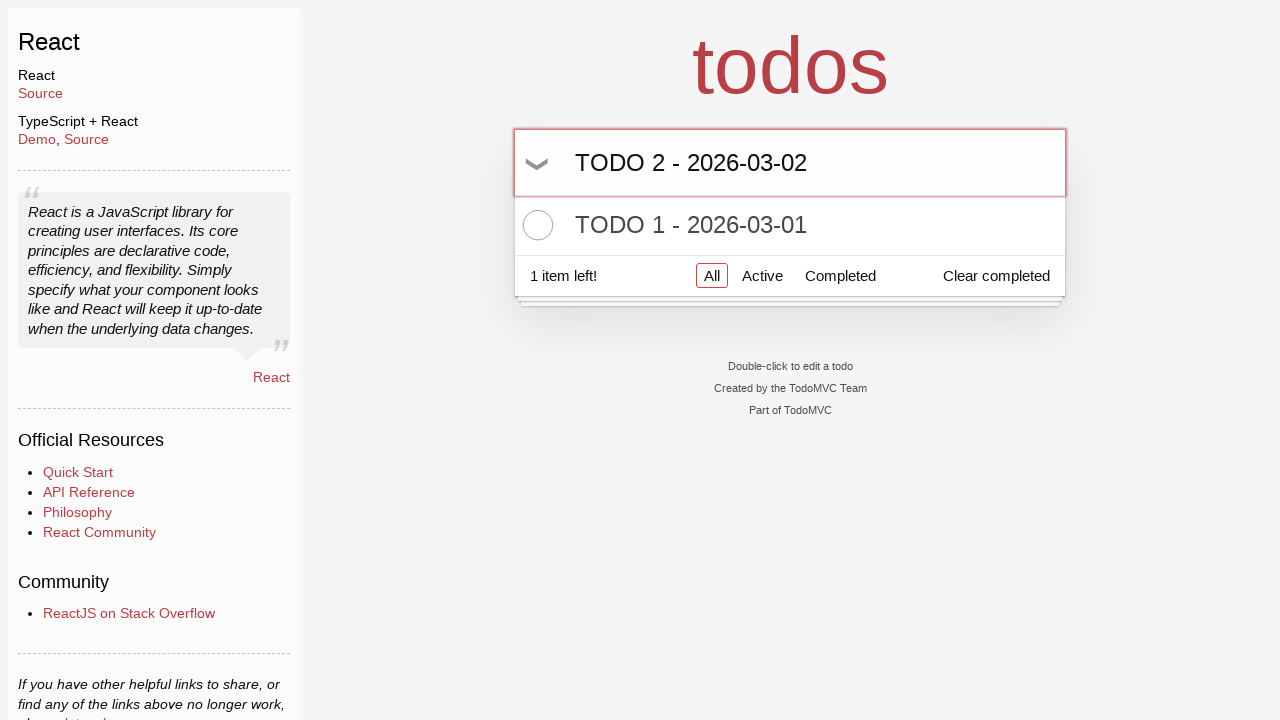

Pressed Enter to add second TODO item on .new-todo
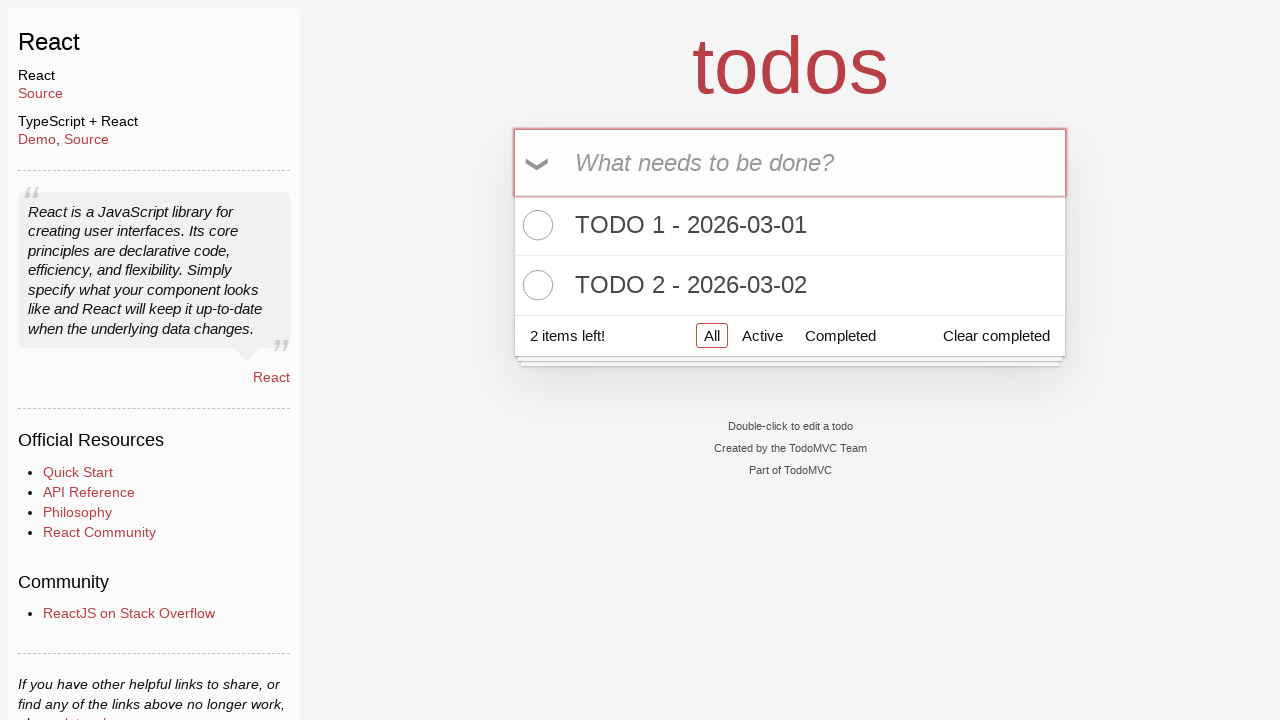

Verified second TODO item 'TODO 2 - 2026-03-02' appeared in the list
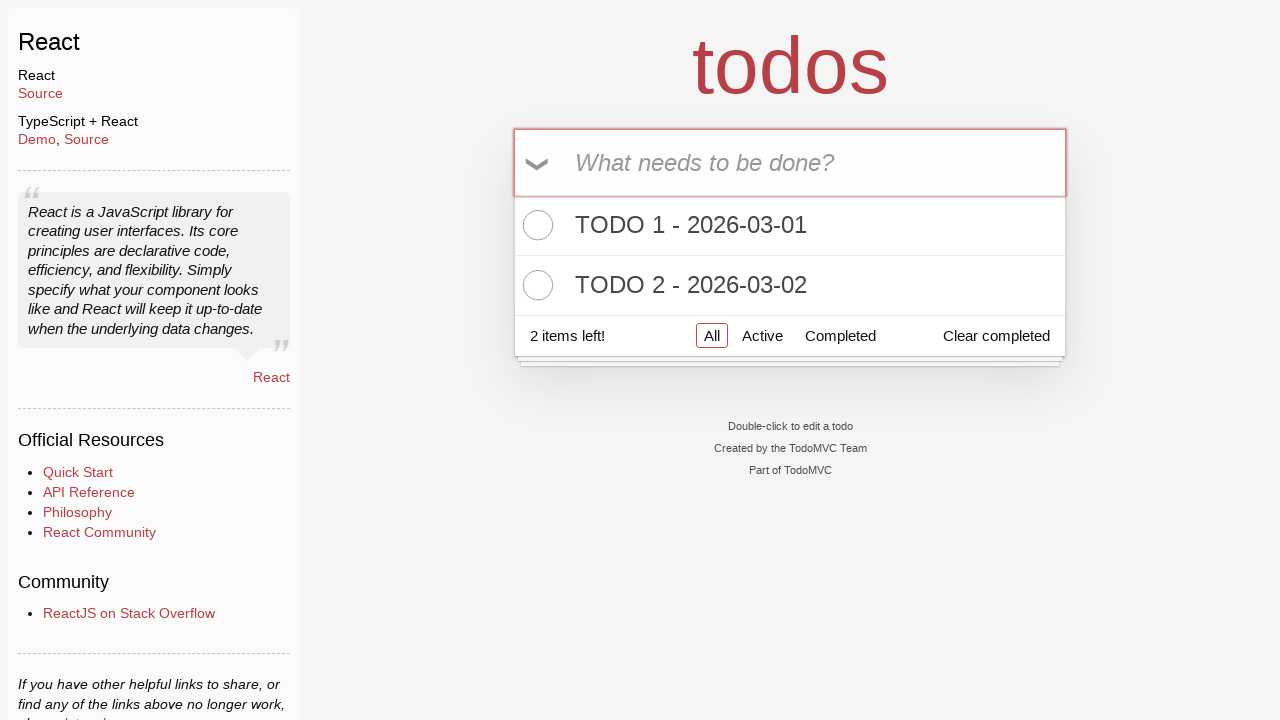

Clicked checkbox to mark 'TODO 1 - 2026-03-01' as completed at (535, 225) on //li[.='TODO 1 - 2026-03-01']//input[@class='toggle']
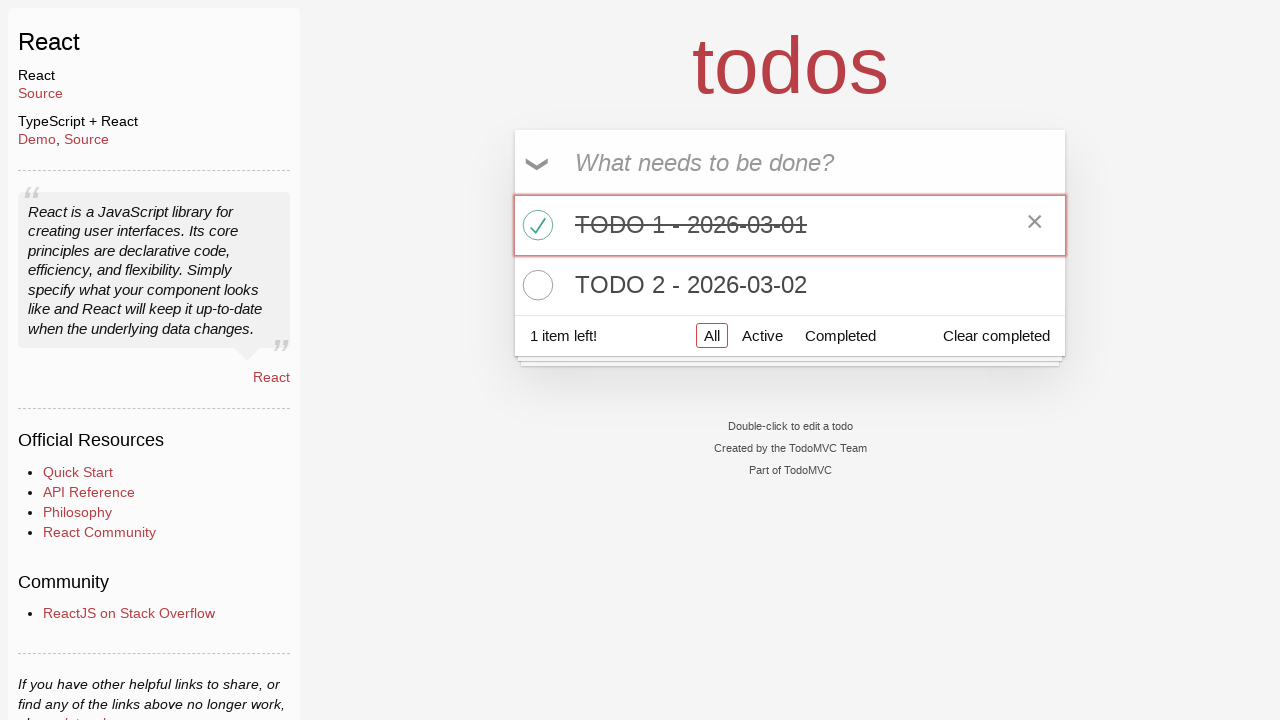

Verified 'TODO 1 - 2026-03-01' has 'completed' class attribute
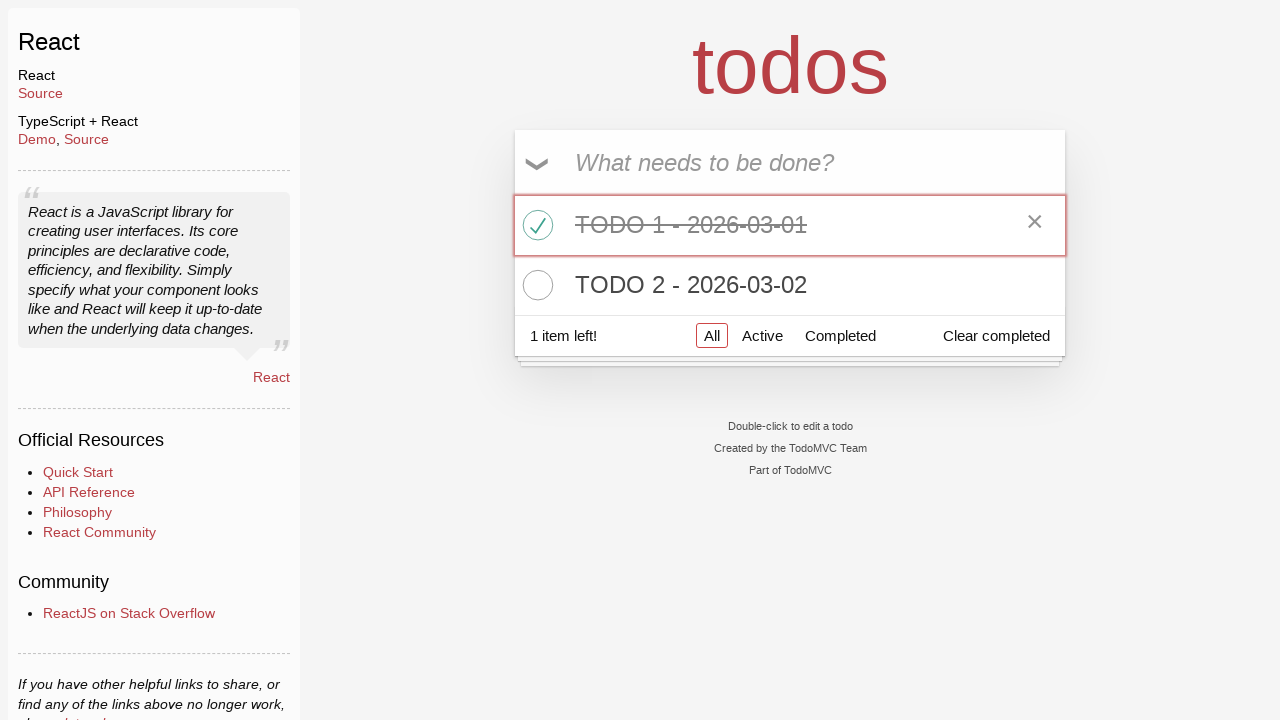

Hovered over 'TODO 2 - 2026-03-02' to reveal delete button at (790, 285) on //li[.='TODO 2 - 2026-03-02']
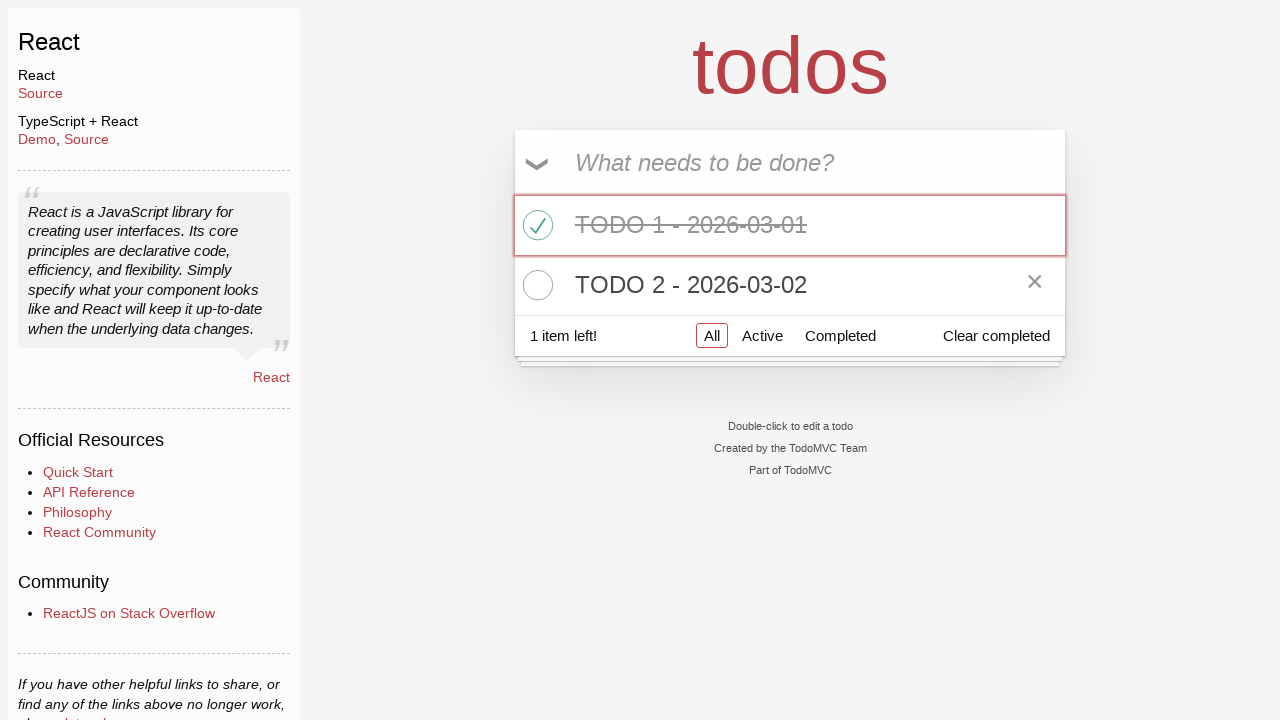

Clicked delete button to remove 'TODO 2 - 2026-03-02' from the list at (1035, 285) on //li[.='TODO 2 - 2026-03-02']//button[@class='destroy']
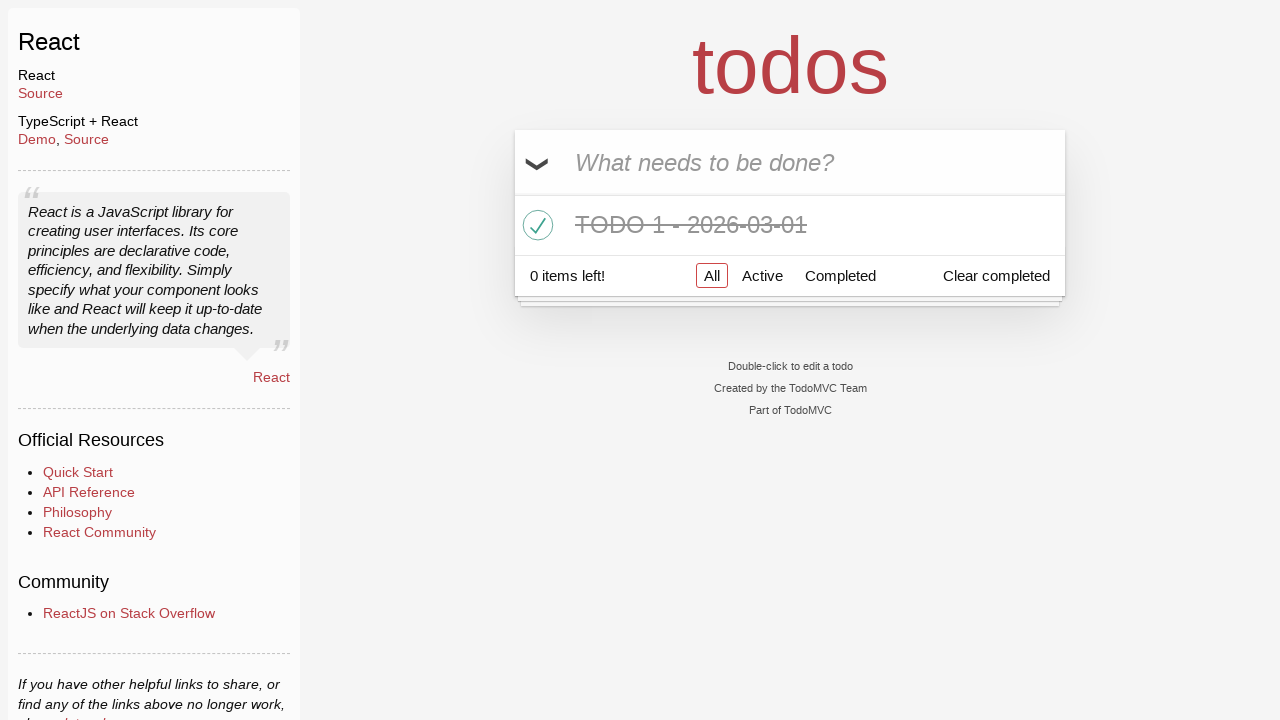

Verified 'TODO 2 - 2026-03-02' was successfully removed from the list
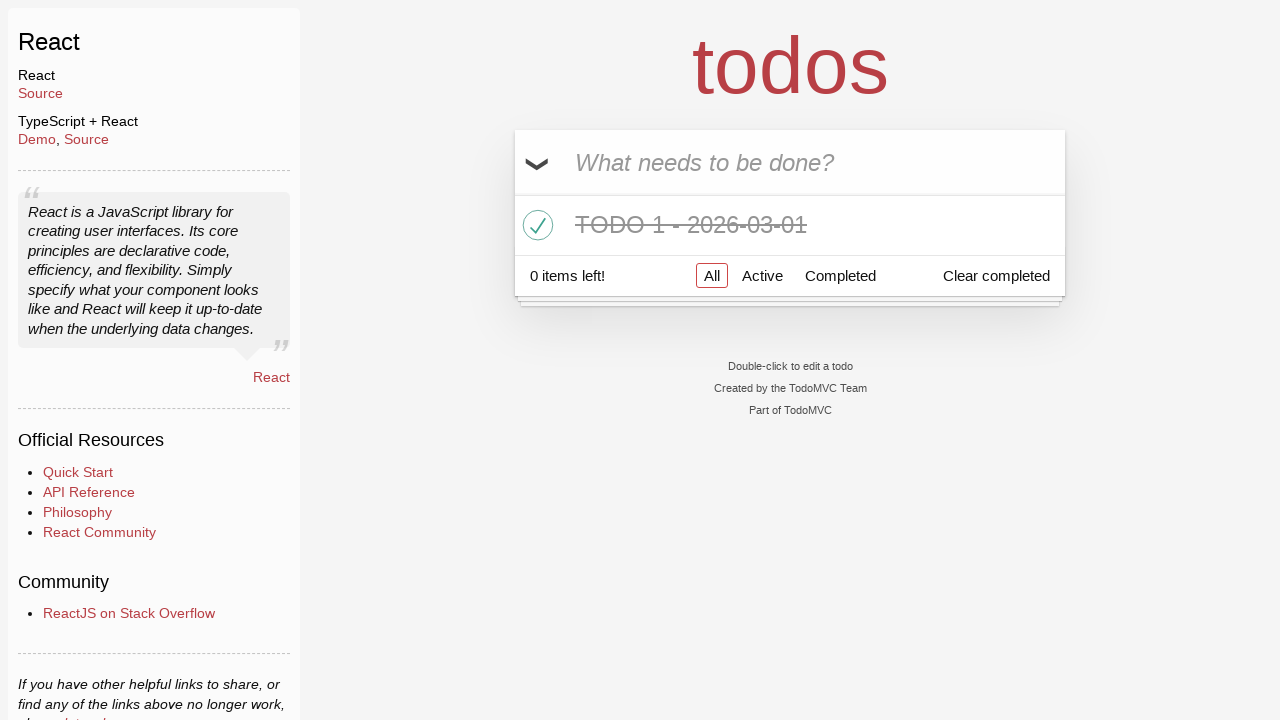

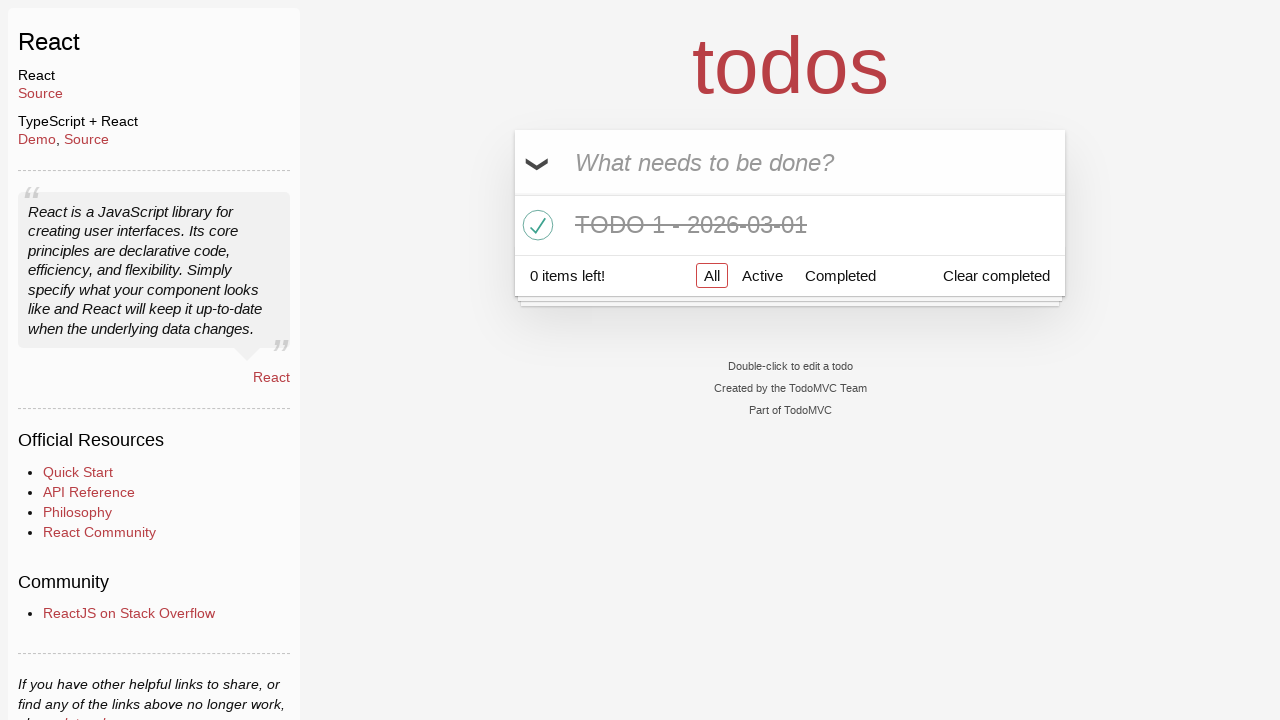